Tests a sign-up form by filling in username, password, confirm password, and email fields with dynamic attributes, then submits the form and verifies the confirmation message

Starting URL: https://v1.training-support.net/selenium/dynamic-attributes

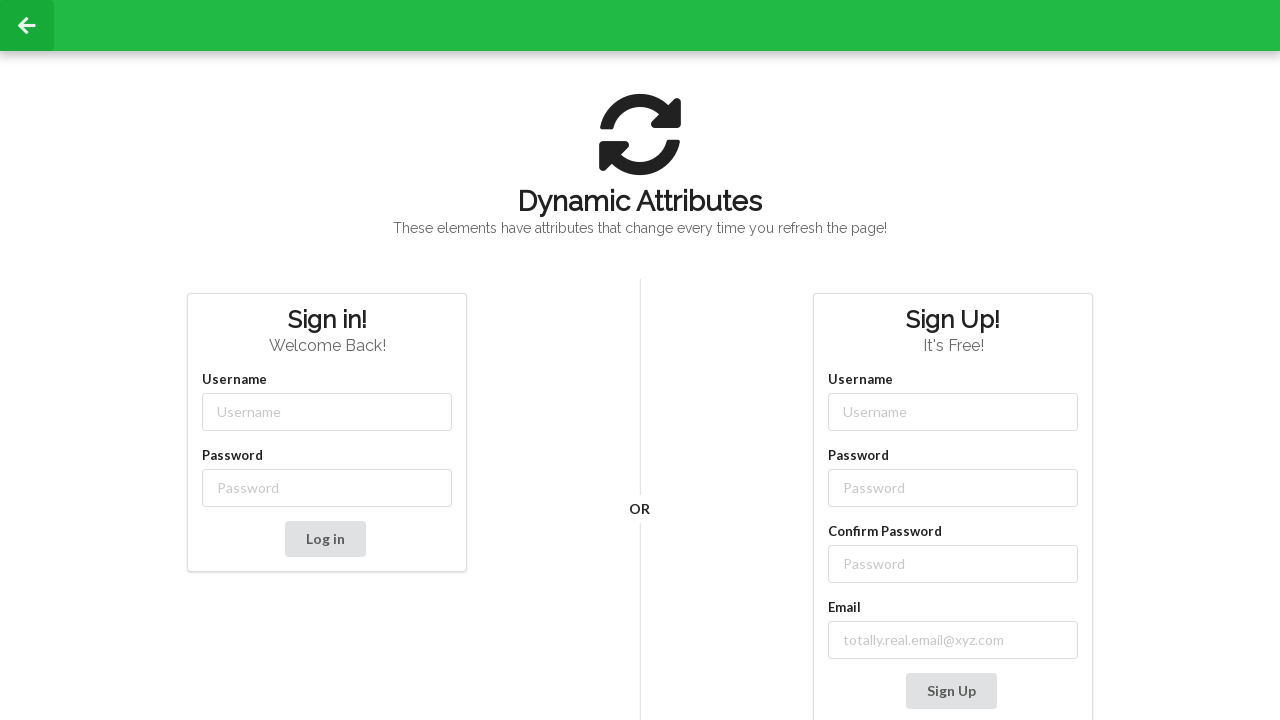

Filled username field with 'NewUser' using partial class match on input[class*='-username']
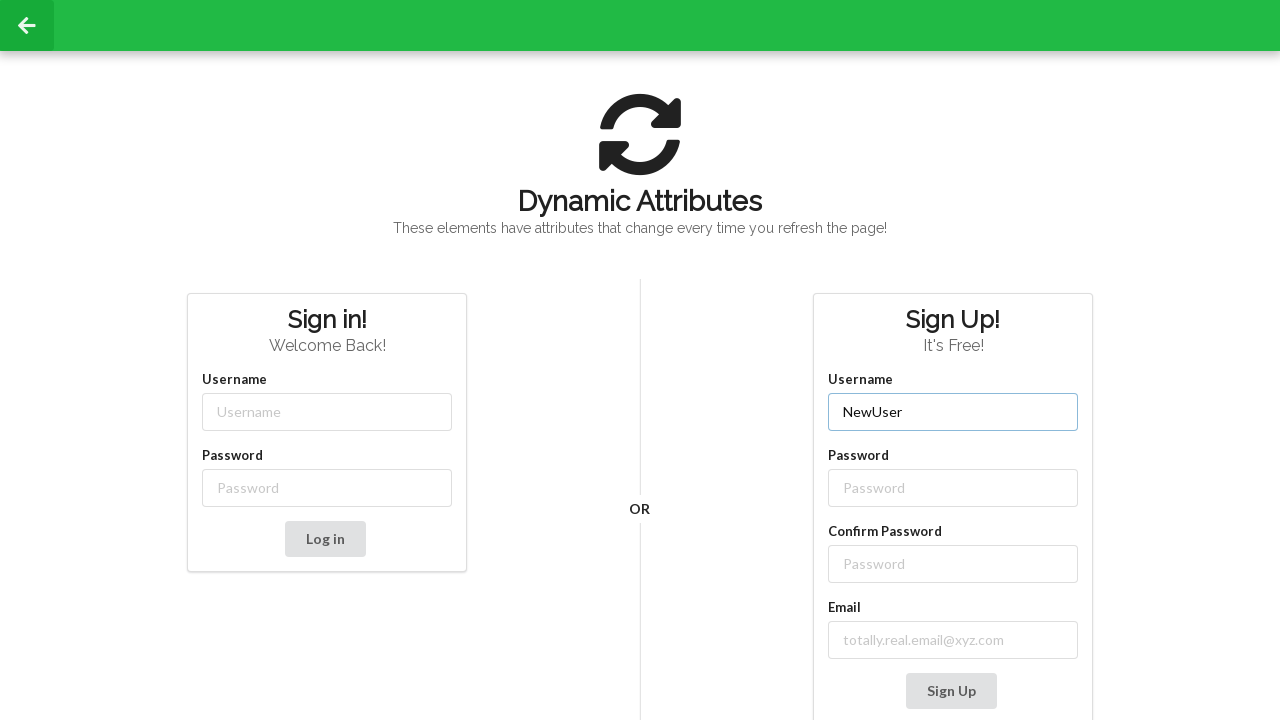

Filled password field with 'Password' using partial class match on input[class*='-password']
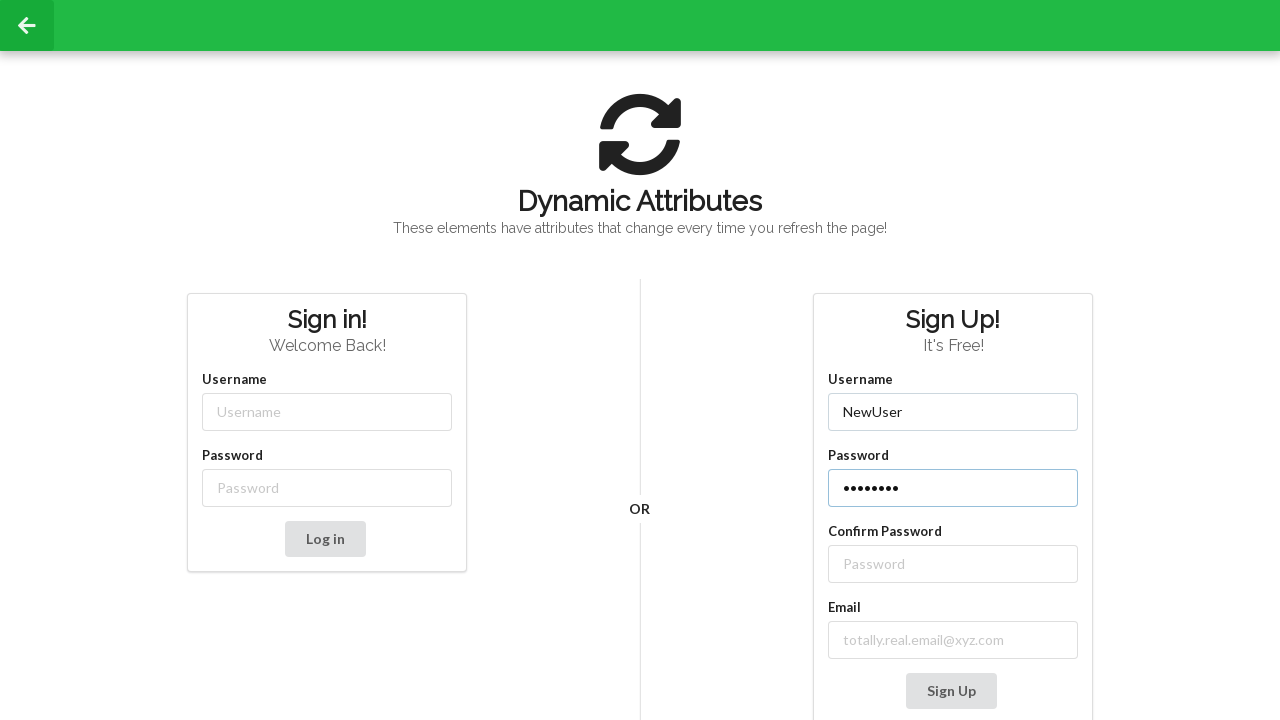

Filled confirm password field with 'Password' using label text locator on xpath=//label[text() = 'Confirm Password']/following-sibling::input
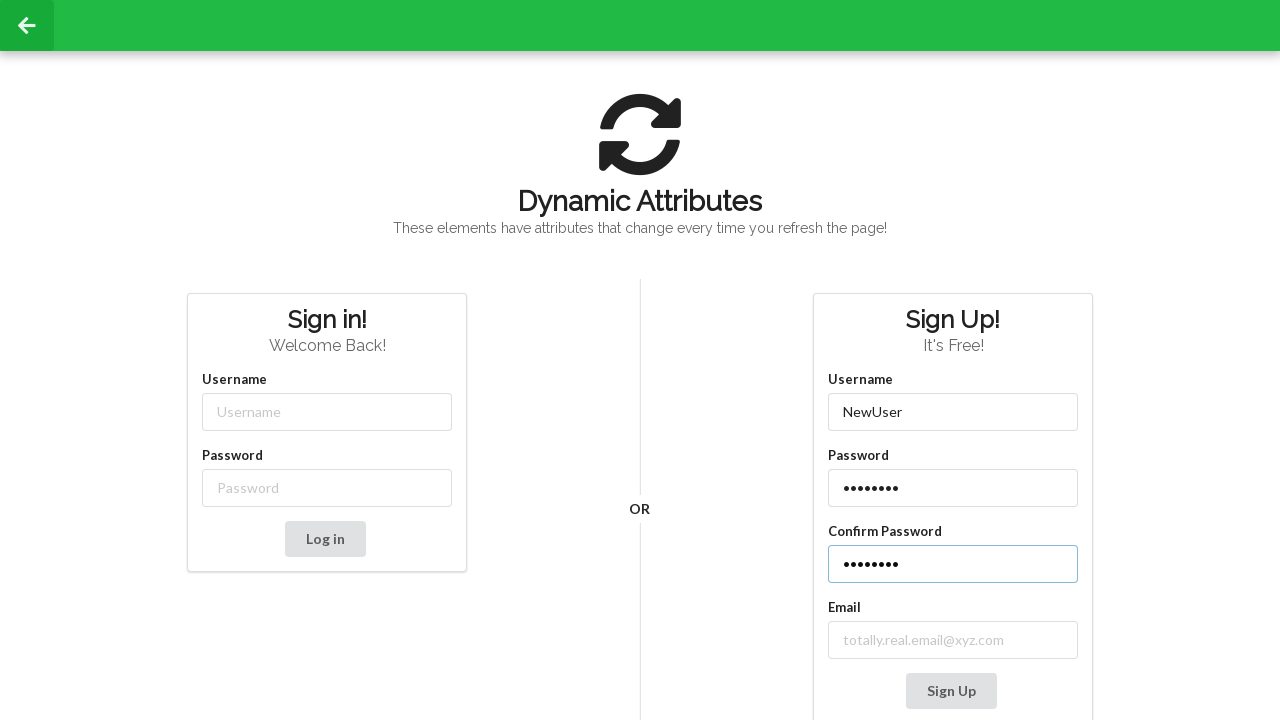

Filled email field with 'real_email@xyz.com' using label text contains locator on xpath=//label[contains(text(), 'mail')]/following-sibling::input
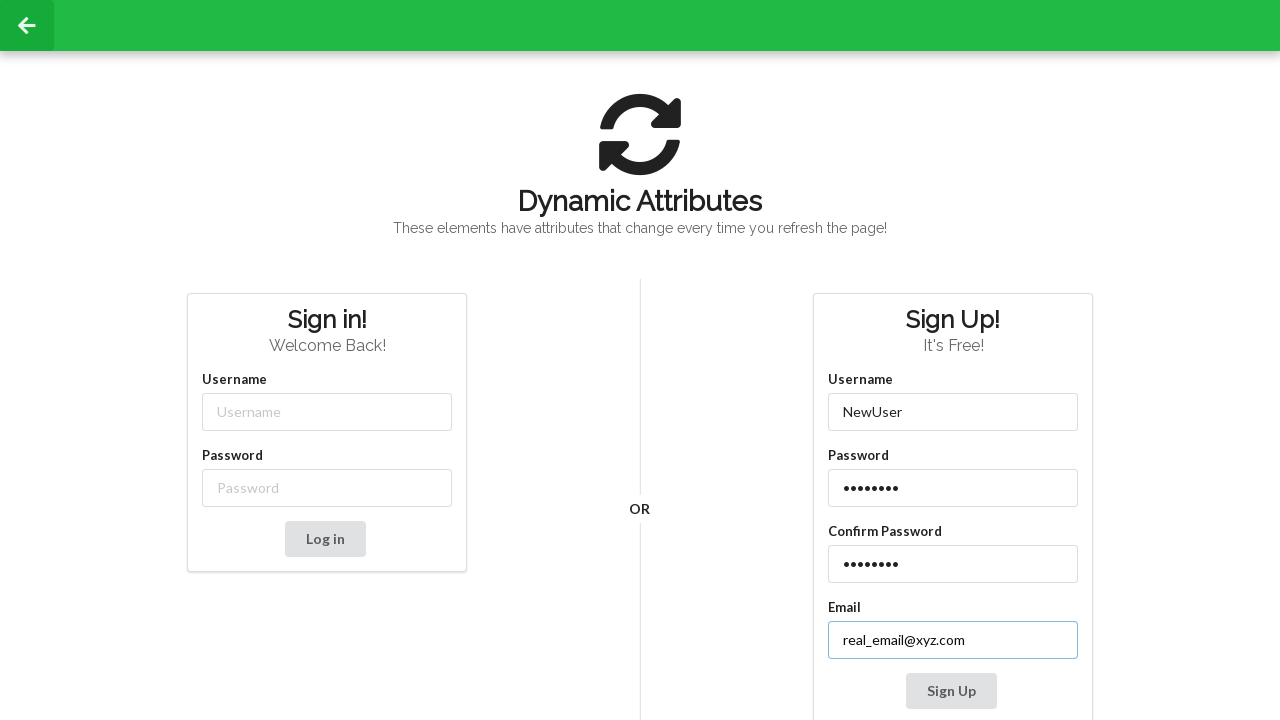

Clicked Sign Up button to submit the form at (951, 691) on xpath=//button[contains(text(), 'Sign Up')]
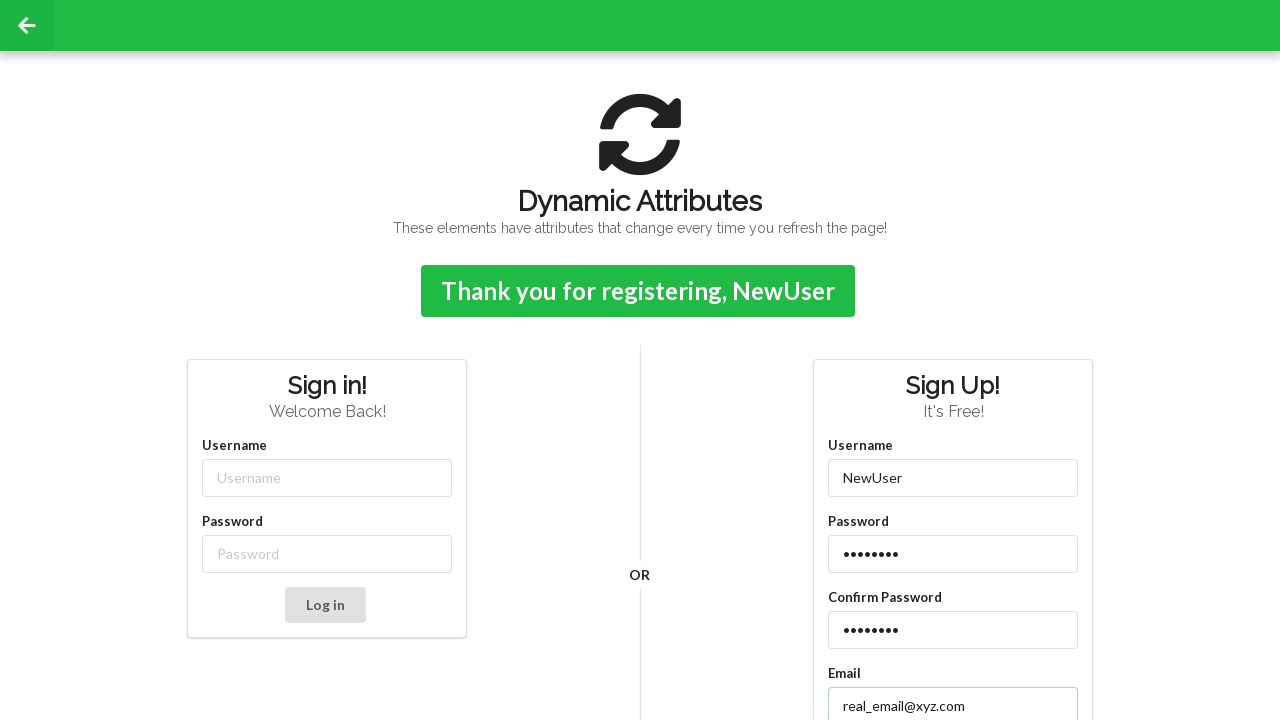

Confirmation message appeared after successful form submission
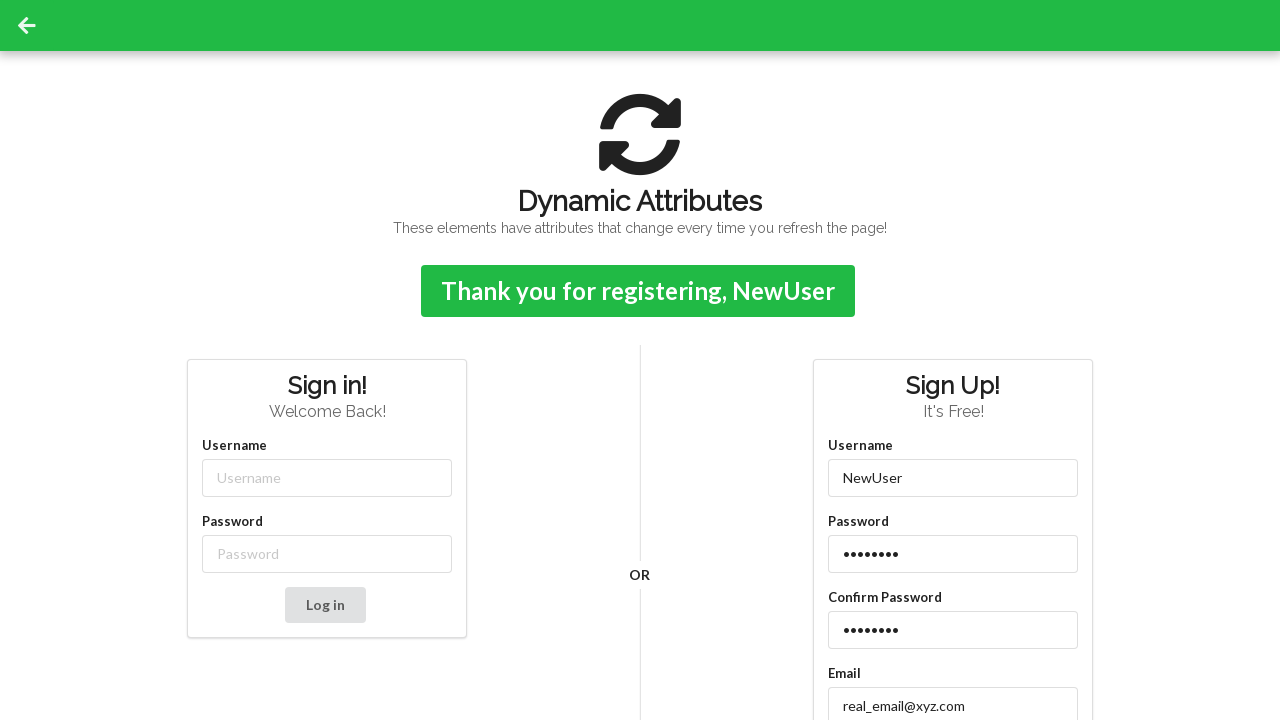

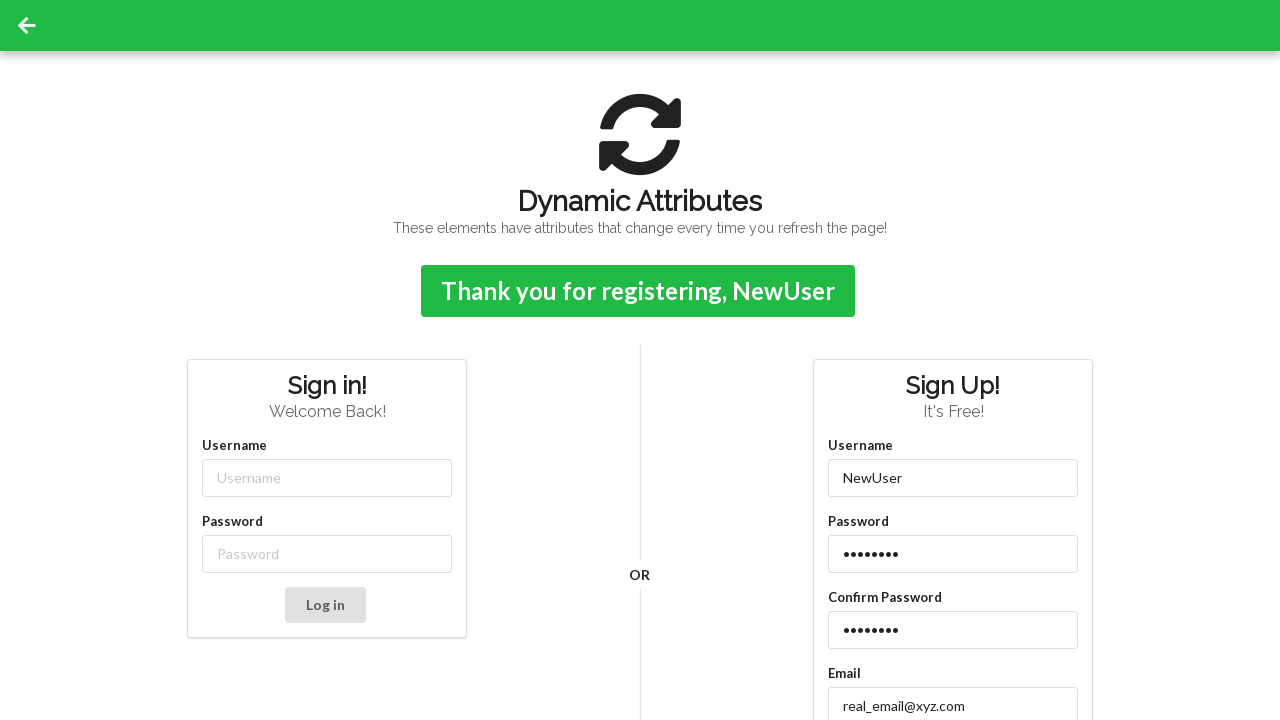